Tests Google PageSpeed Insights by entering a URL to analyze, waiting for mobile performance results, then switching to desktop tab to view desktop results

Starting URL: https://pagespeed.web.dev/

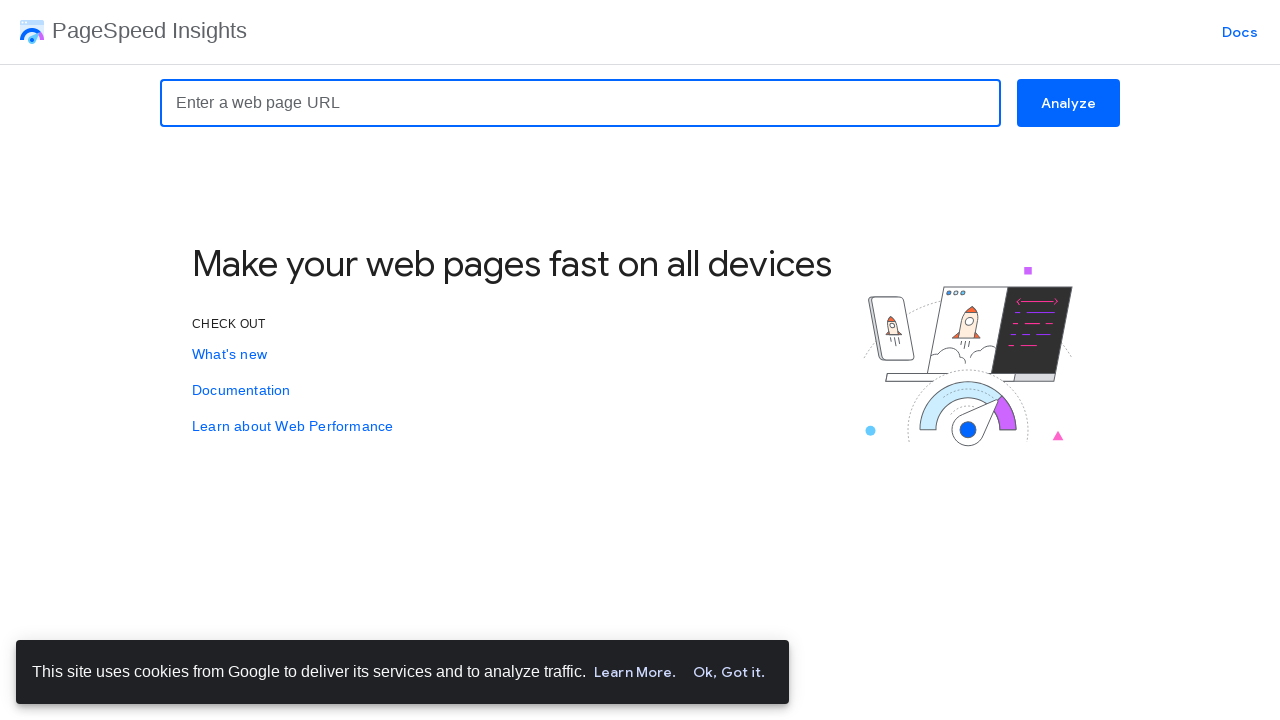

URL input field is visible
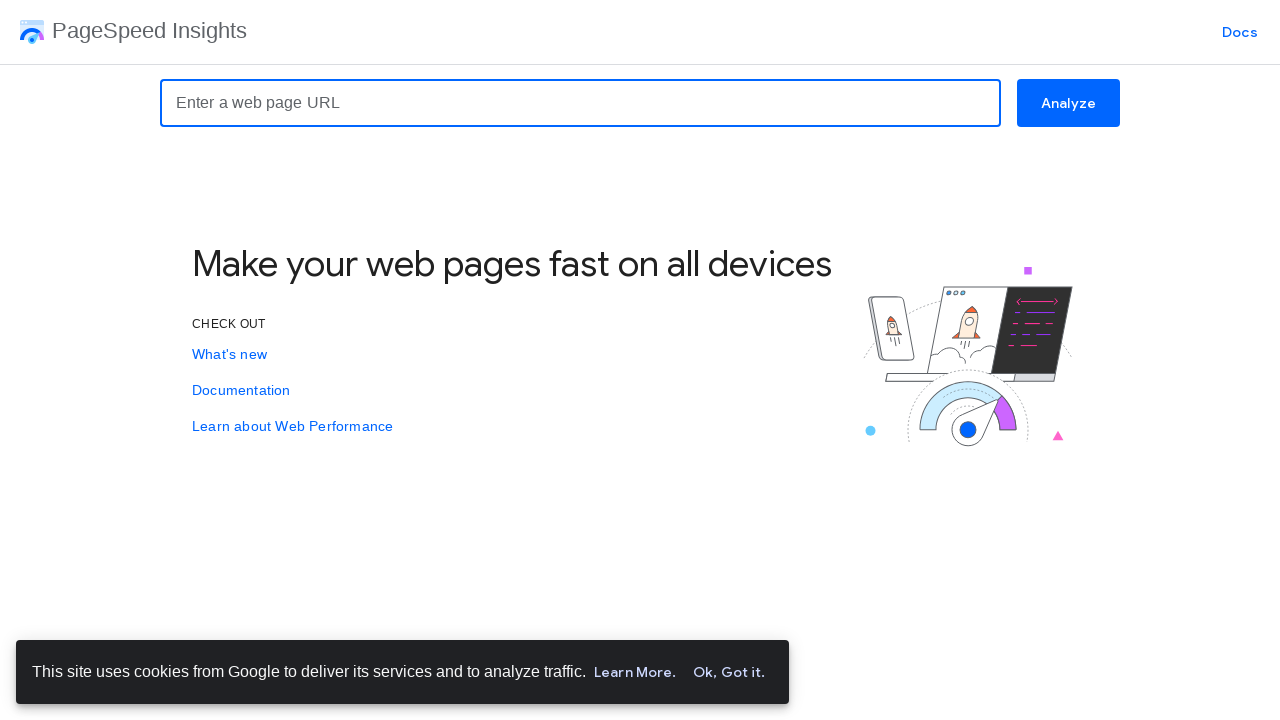

Filled URL input with https://www.example.com on input[name="url"]
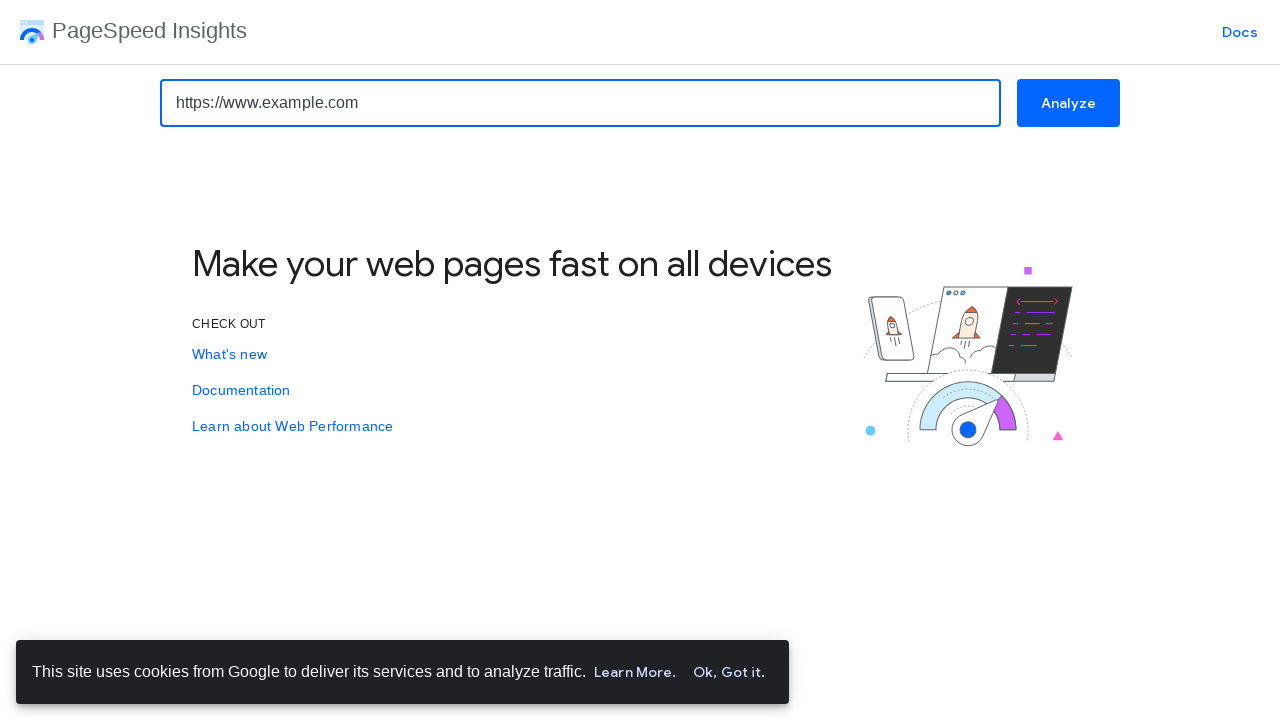

Pressed Enter to submit URL for analysis on input[name="url"]
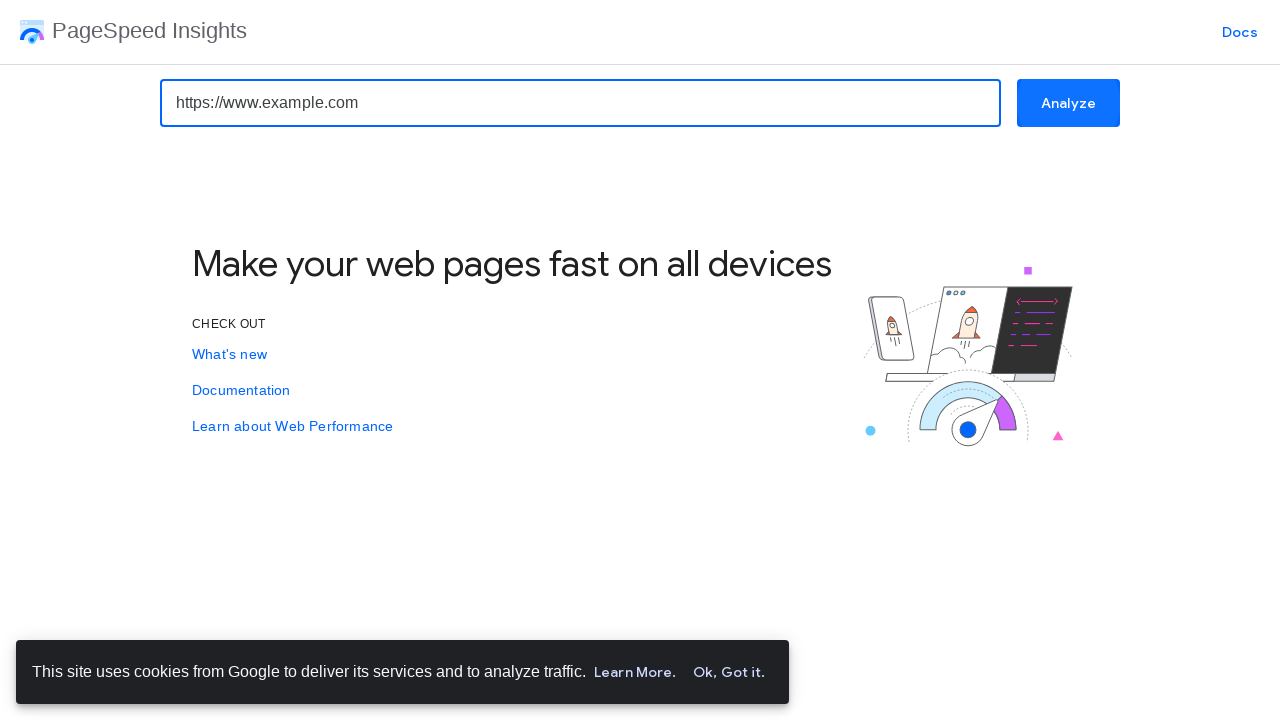

Mobile performance results loaded
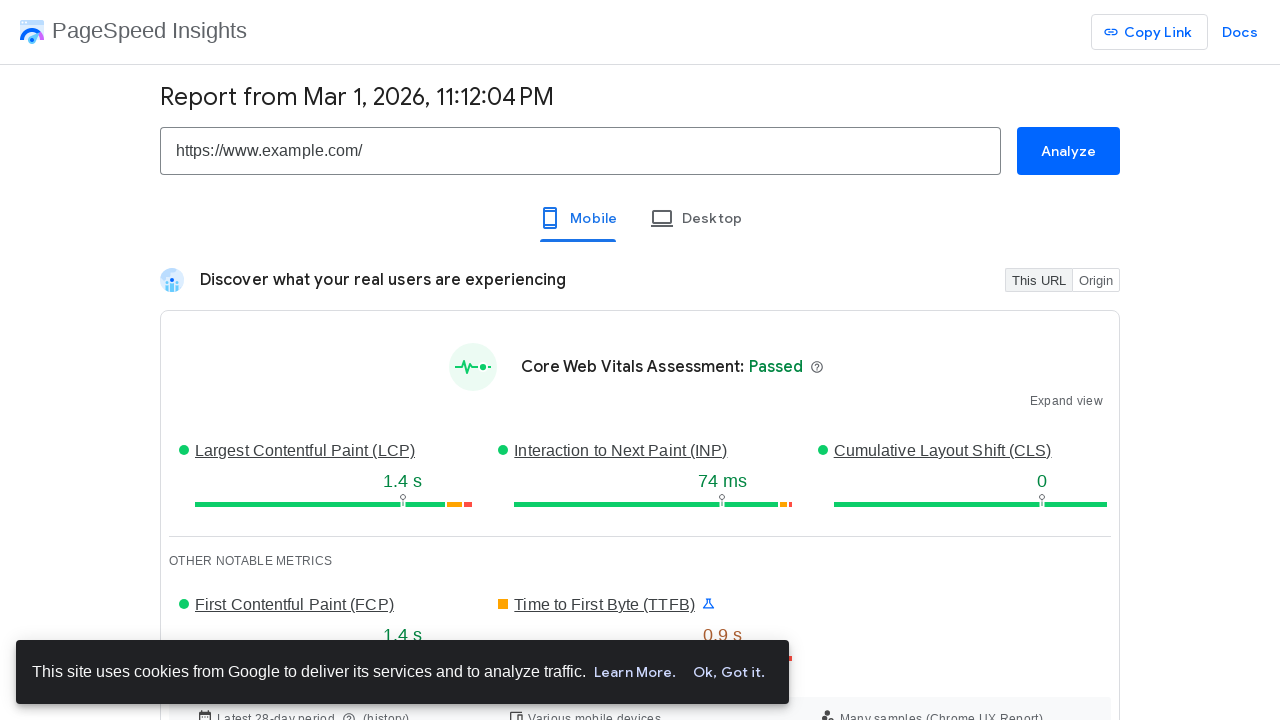

Clicked on desktop tab at (696, 218) on span.VfPpkd-YVzG2b[jsname="ksKsZd"] >> nth=1
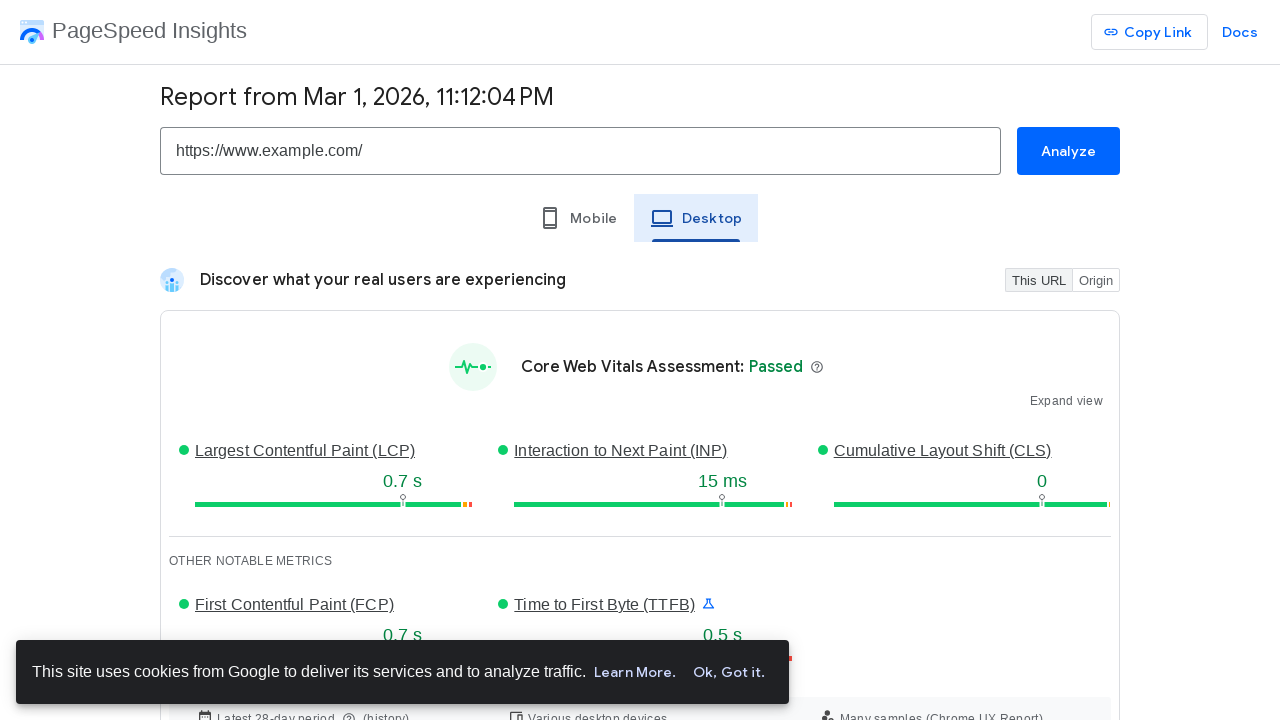

Desktop performance results loaded
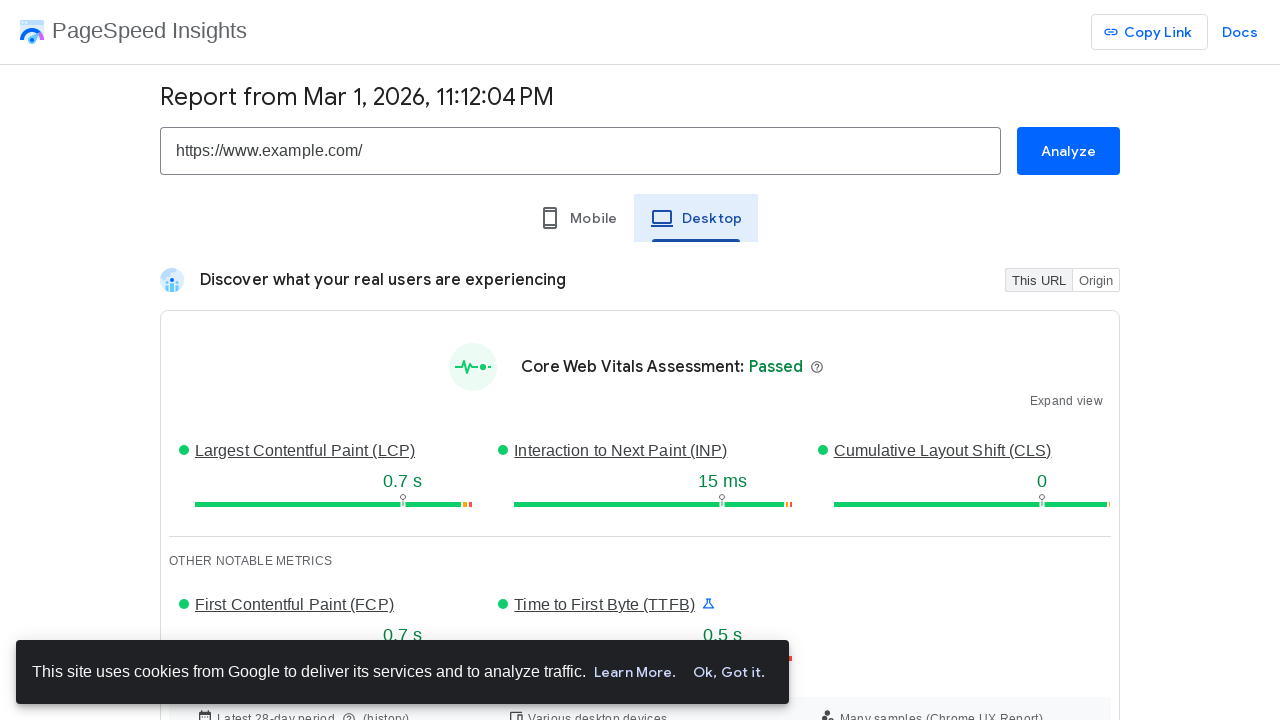

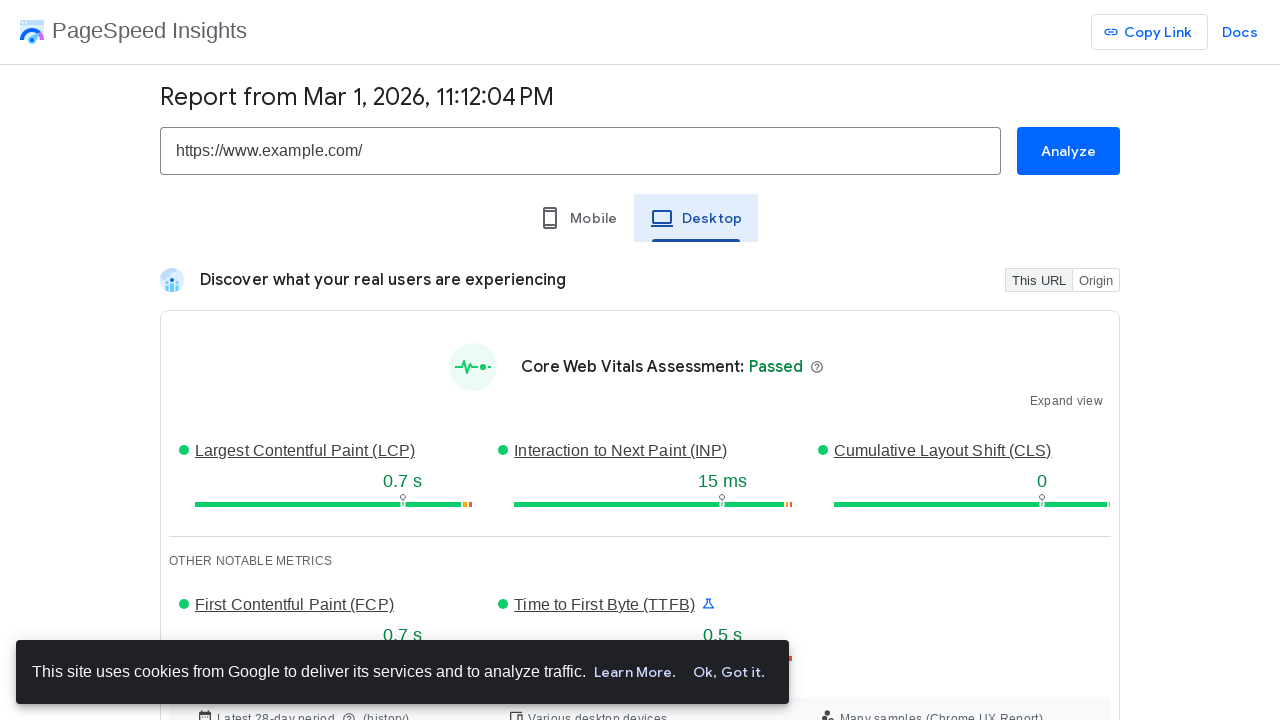